Tests the initial signup flow by entering an email on the index page and proceeding to the registration page

Starting URL: http://demo.automationtesting.in/Index.html

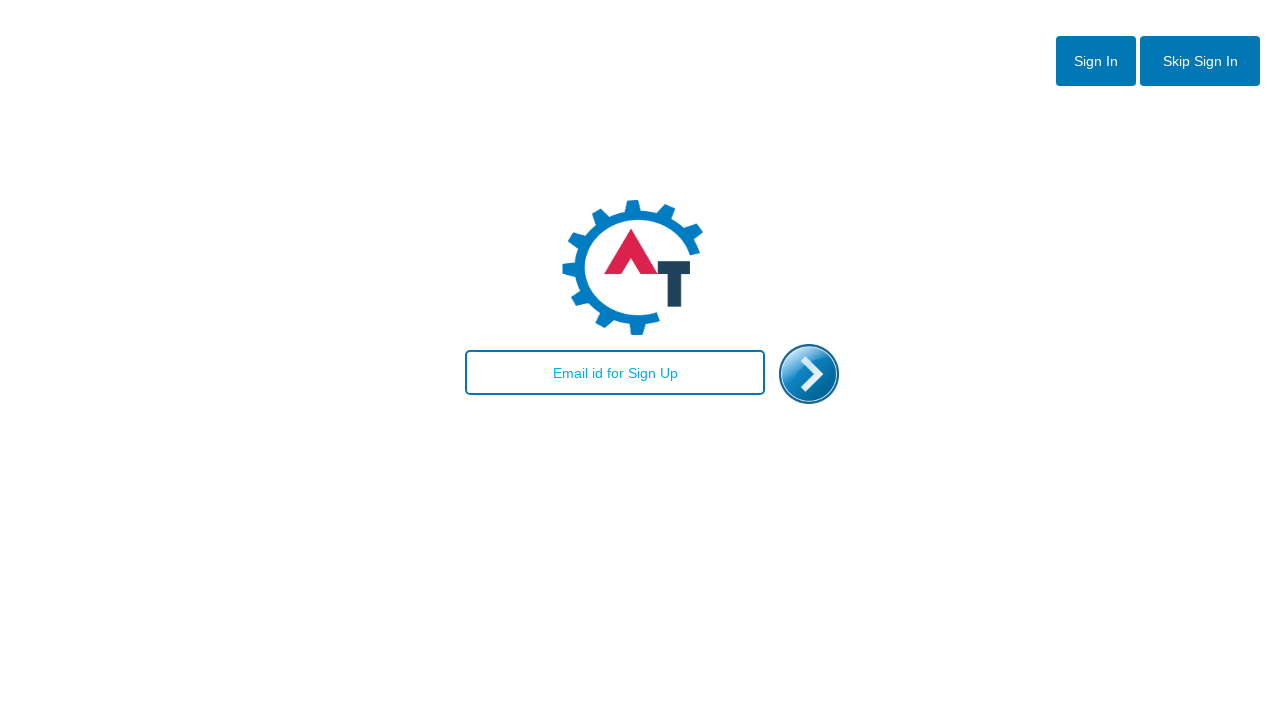

Entered email 'test@gmail.com' in input field on input
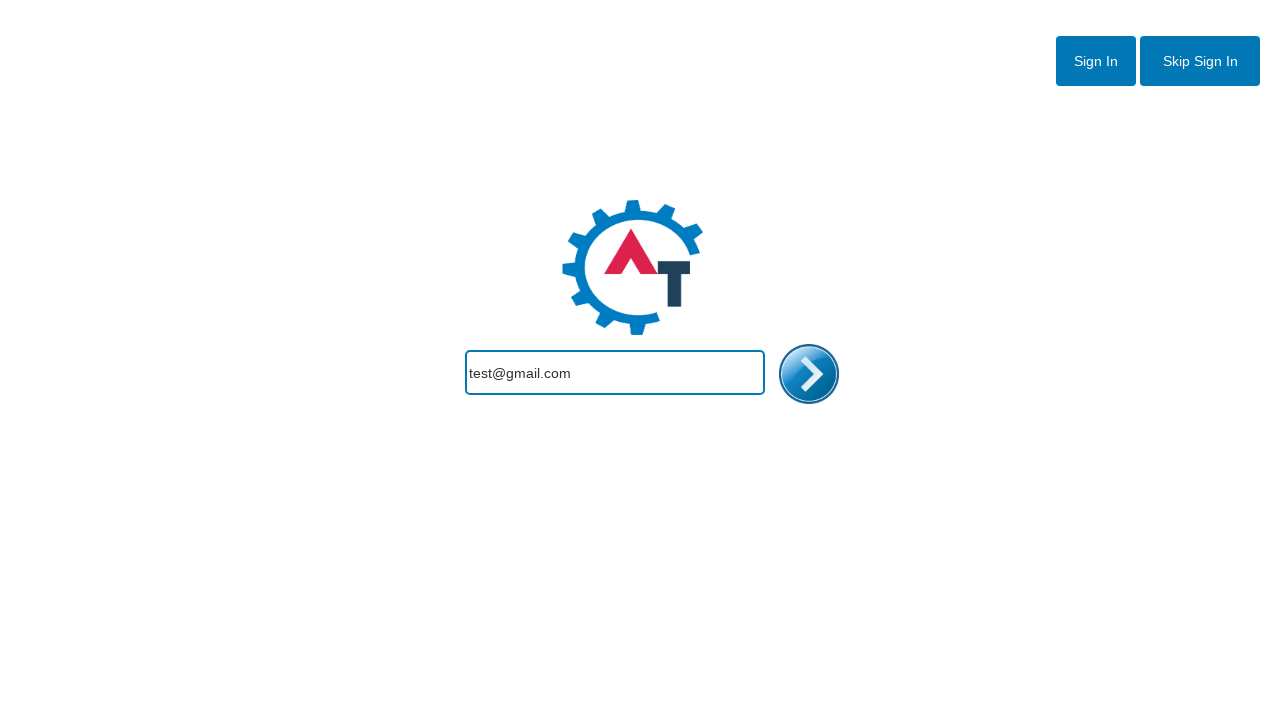

Clicked proceed button to navigate to registration page at (809, 374) on #enterimg
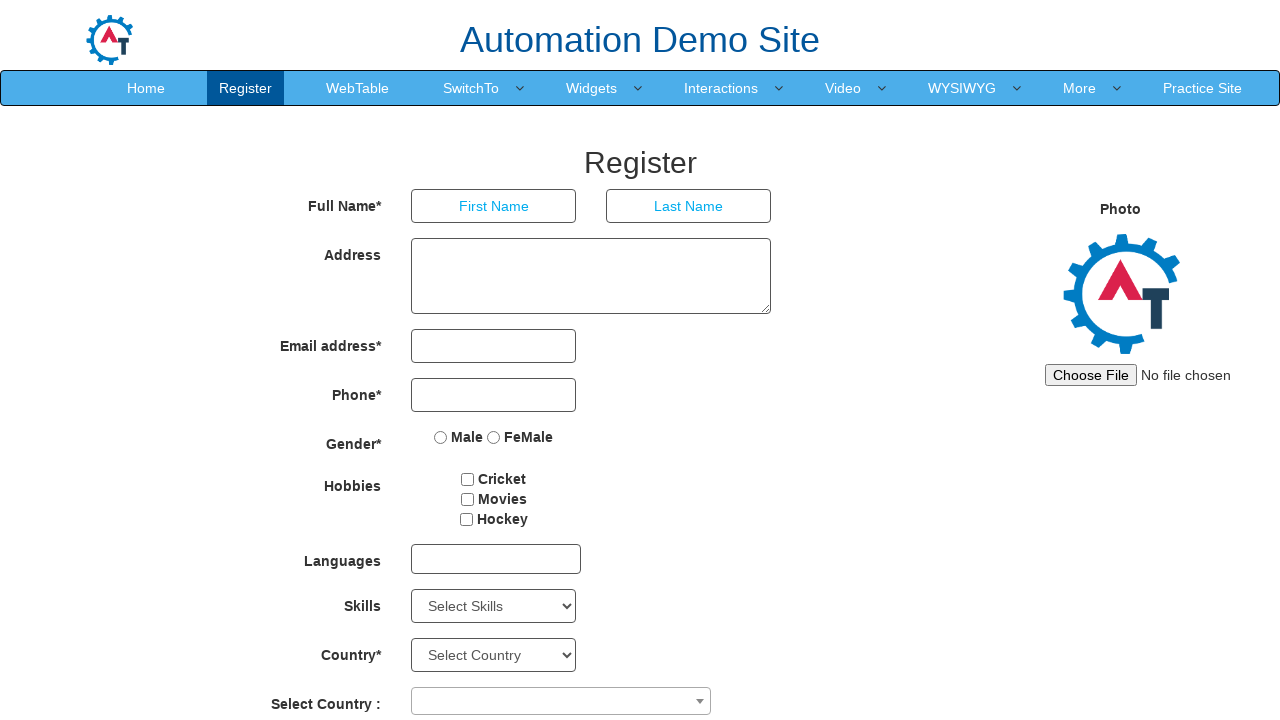

Waited for page to reach networkidle state
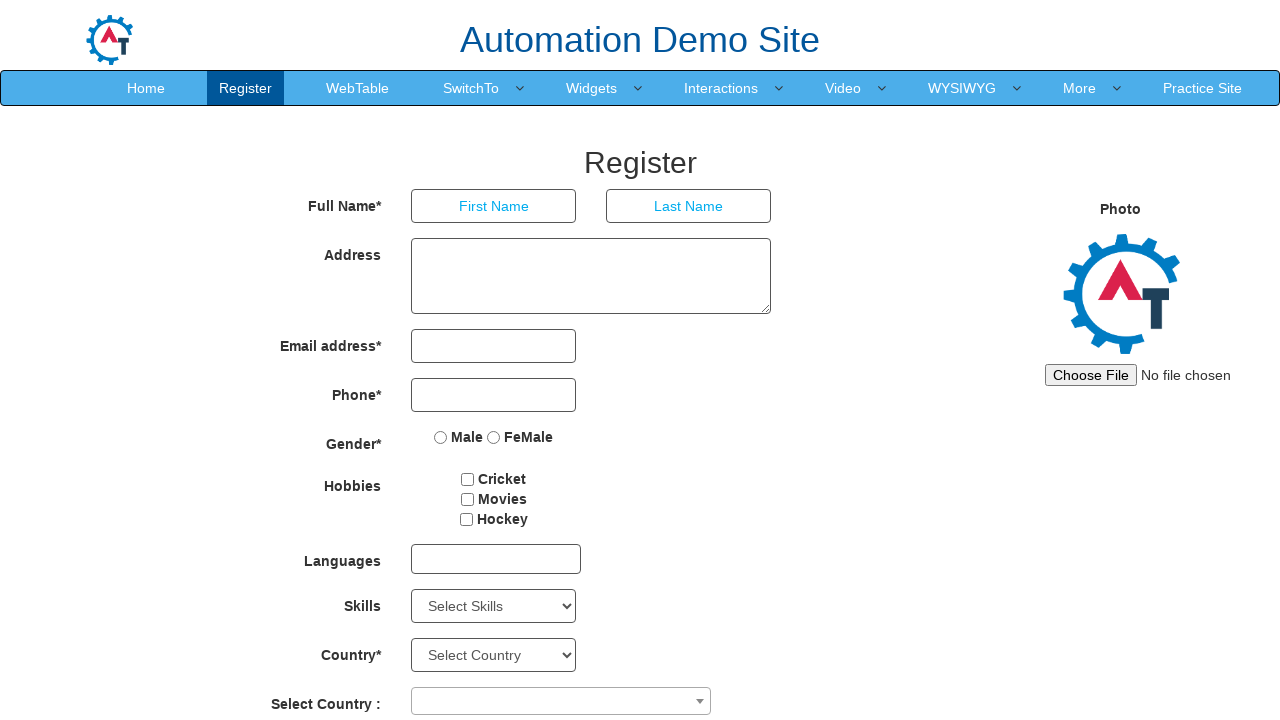

Verified page title is 'Register'
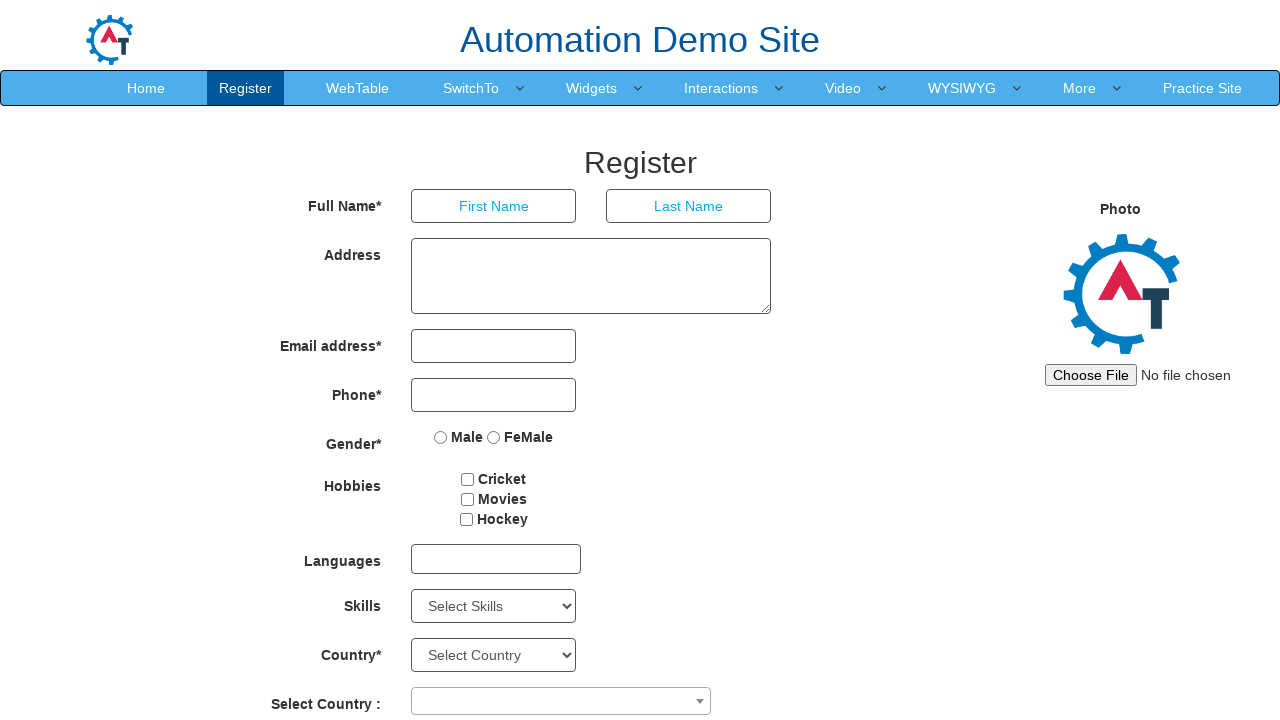

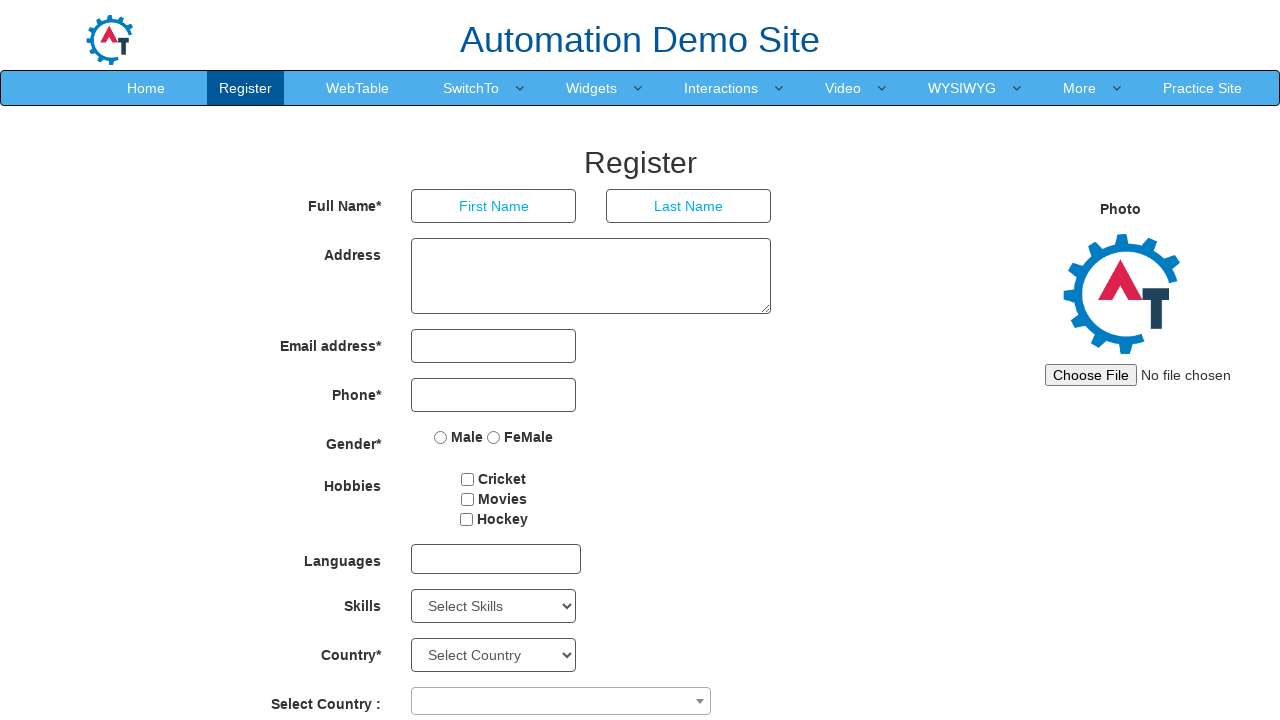